Tests that the Clear completed button is hidden when there are no completed items

Starting URL: https://demo.playwright.dev/todomvc

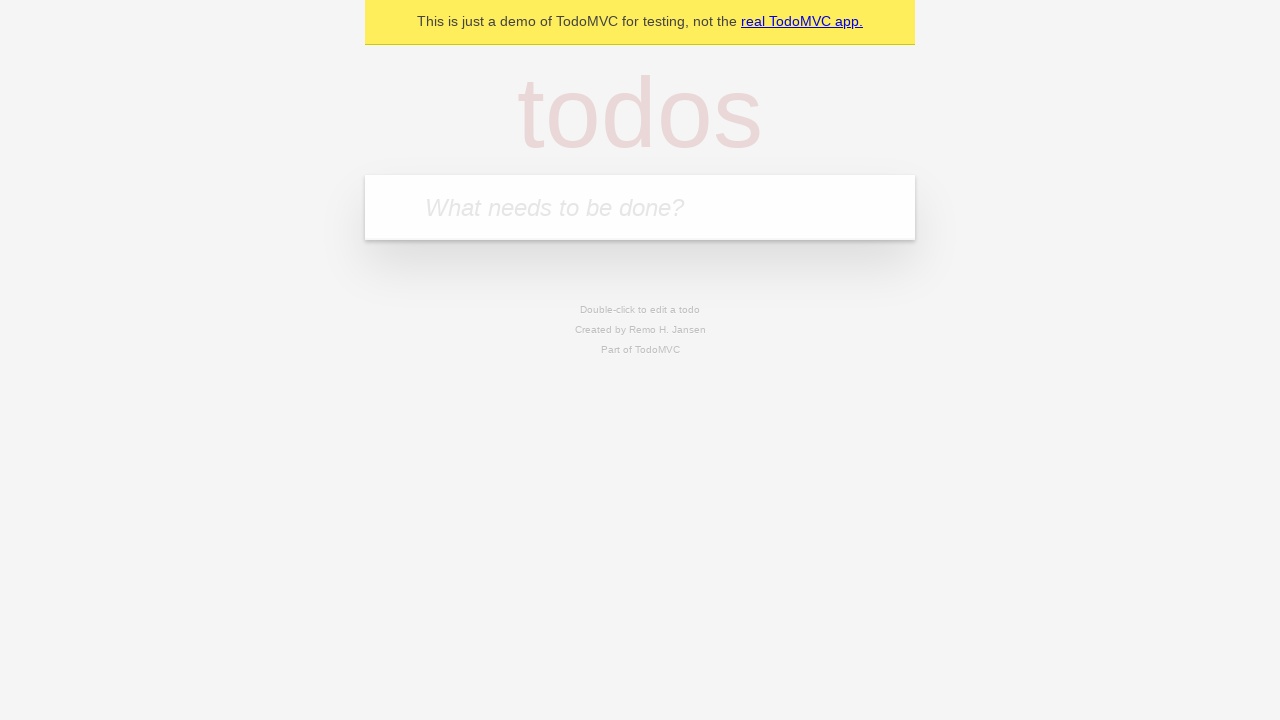

Located the 'What needs to be done?' input field
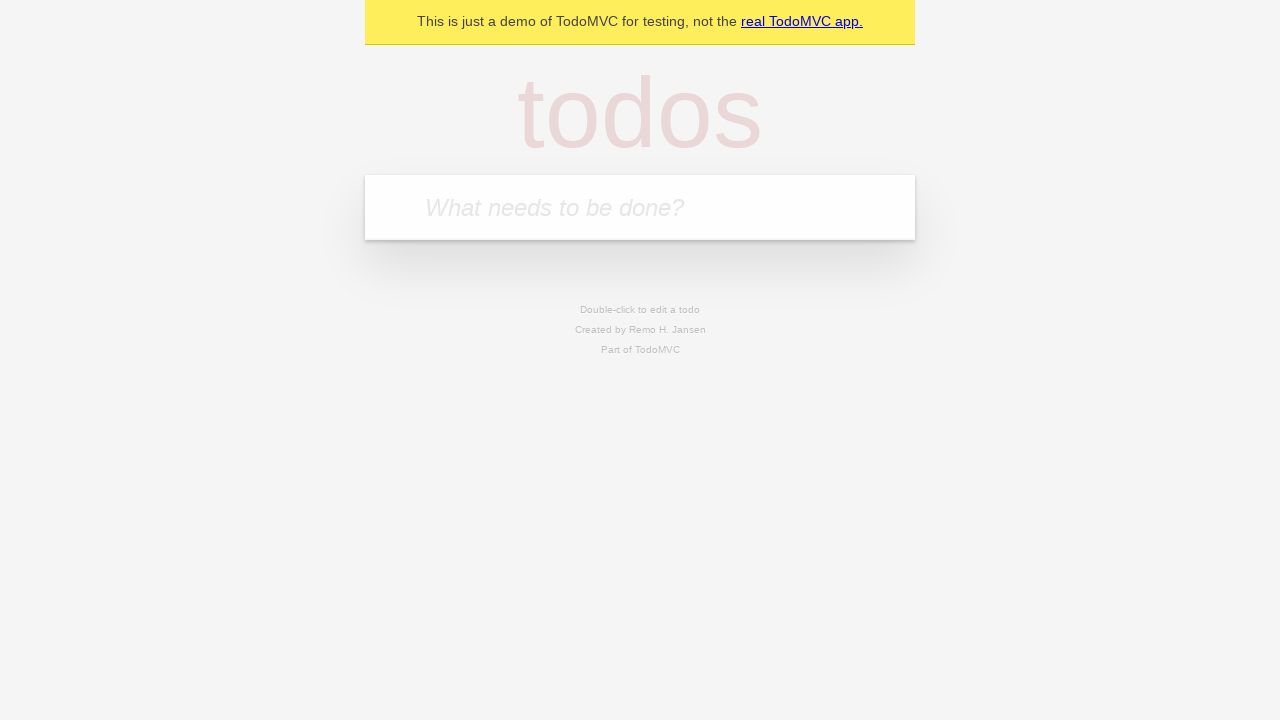

Filled input field with 'buy some cheese' on internal:attr=[placeholder="What needs to be done?"i]
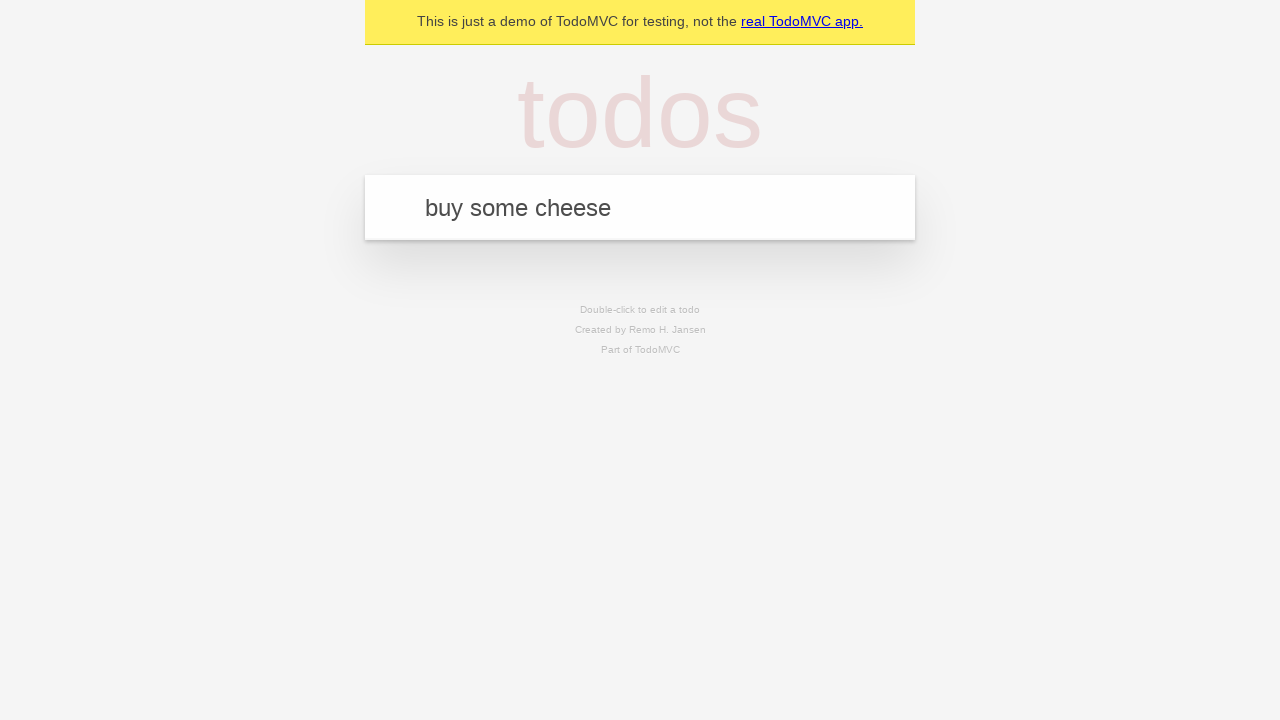

Pressed Enter to create todo 'buy some cheese' on internal:attr=[placeholder="What needs to be done?"i]
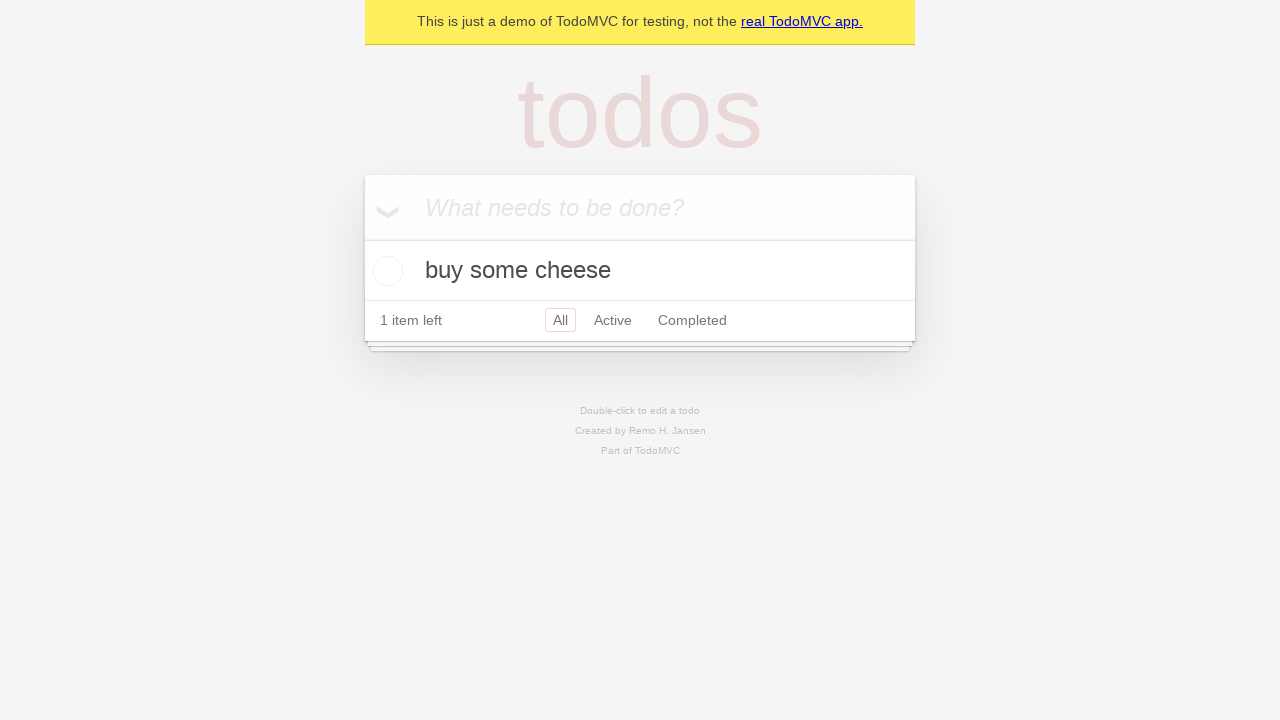

Filled input field with 'feed the cat' on internal:attr=[placeholder="What needs to be done?"i]
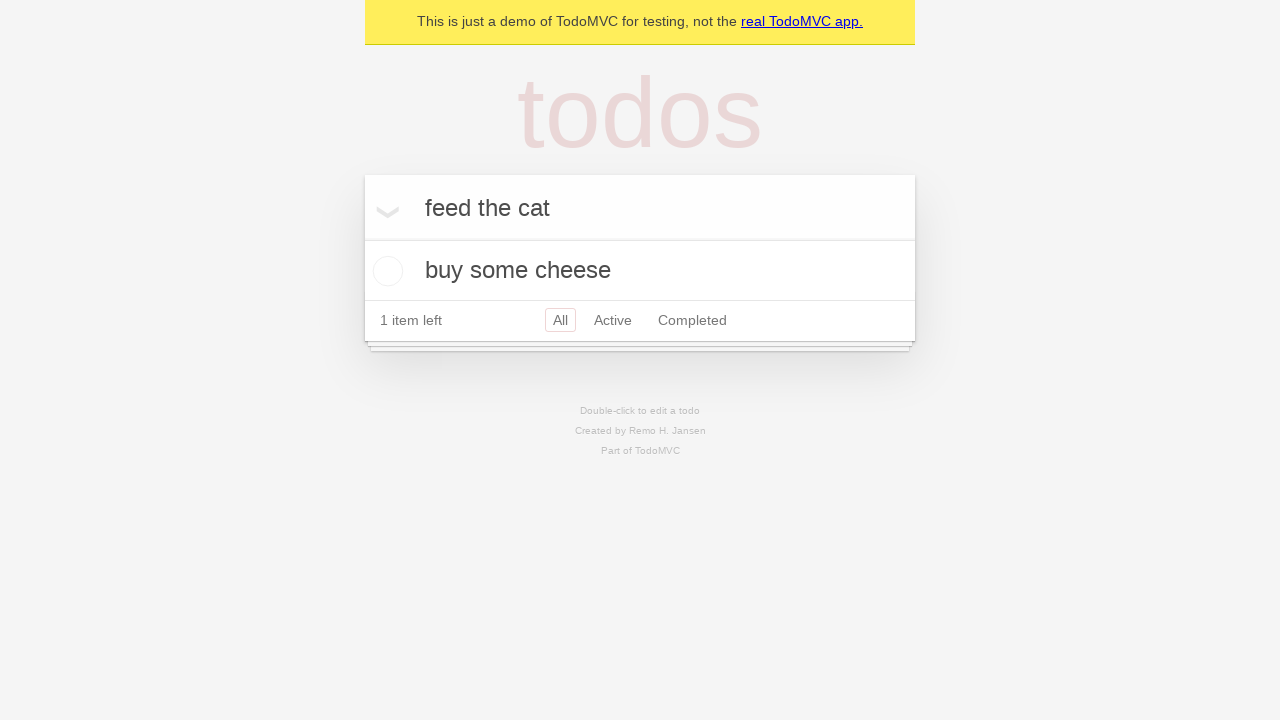

Pressed Enter to create todo 'feed the cat' on internal:attr=[placeholder="What needs to be done?"i]
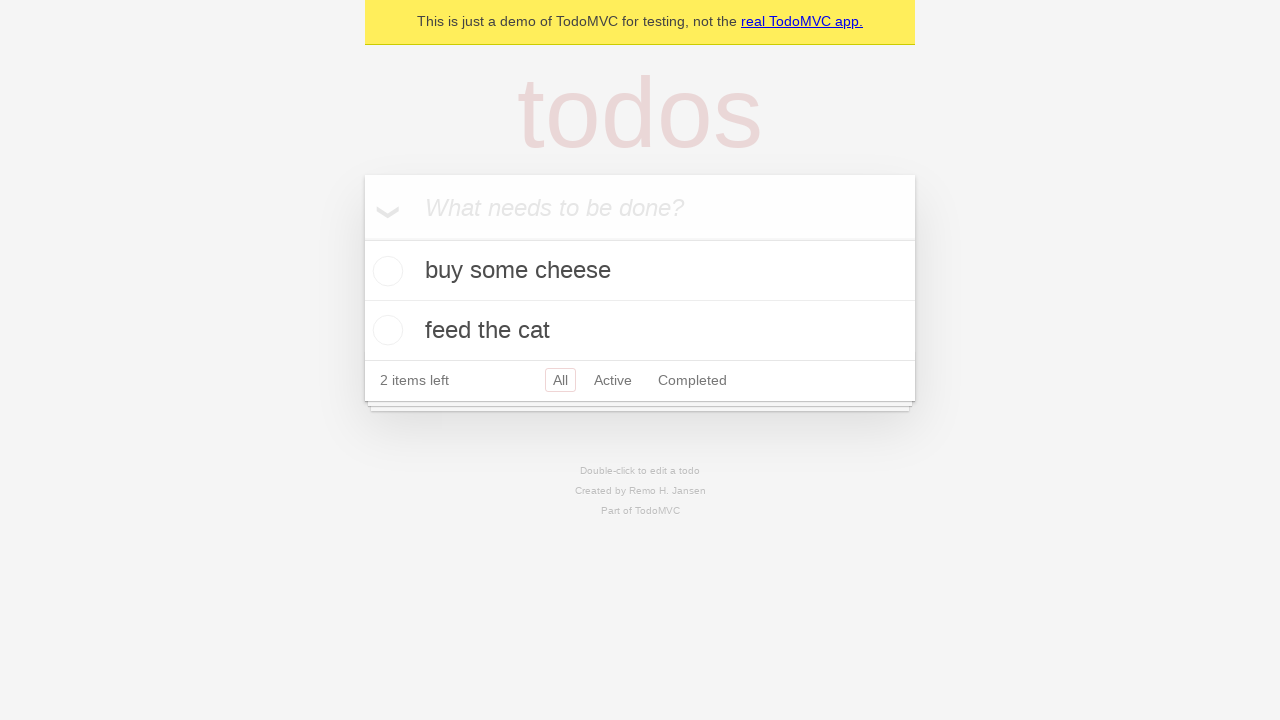

Filled input field with 'book a doctors appointment' on internal:attr=[placeholder="What needs to be done?"i]
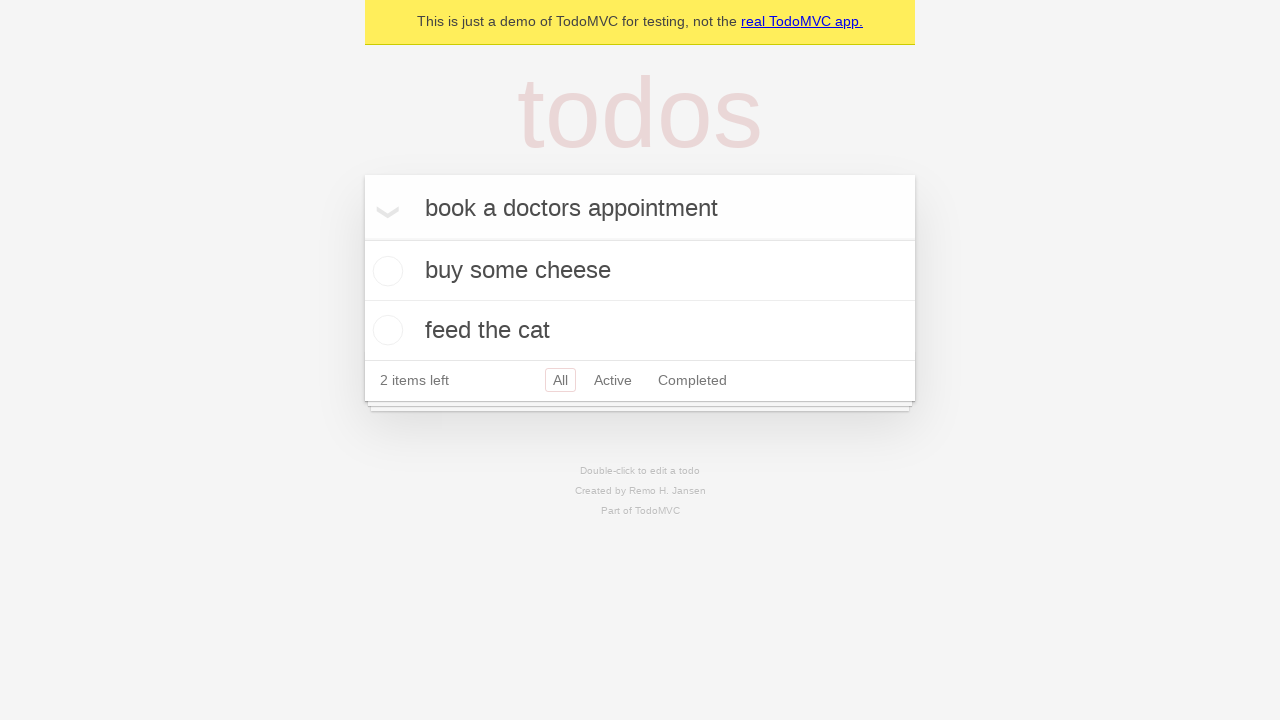

Pressed Enter to create todo 'book a doctors appointment' on internal:attr=[placeholder="What needs to be done?"i]
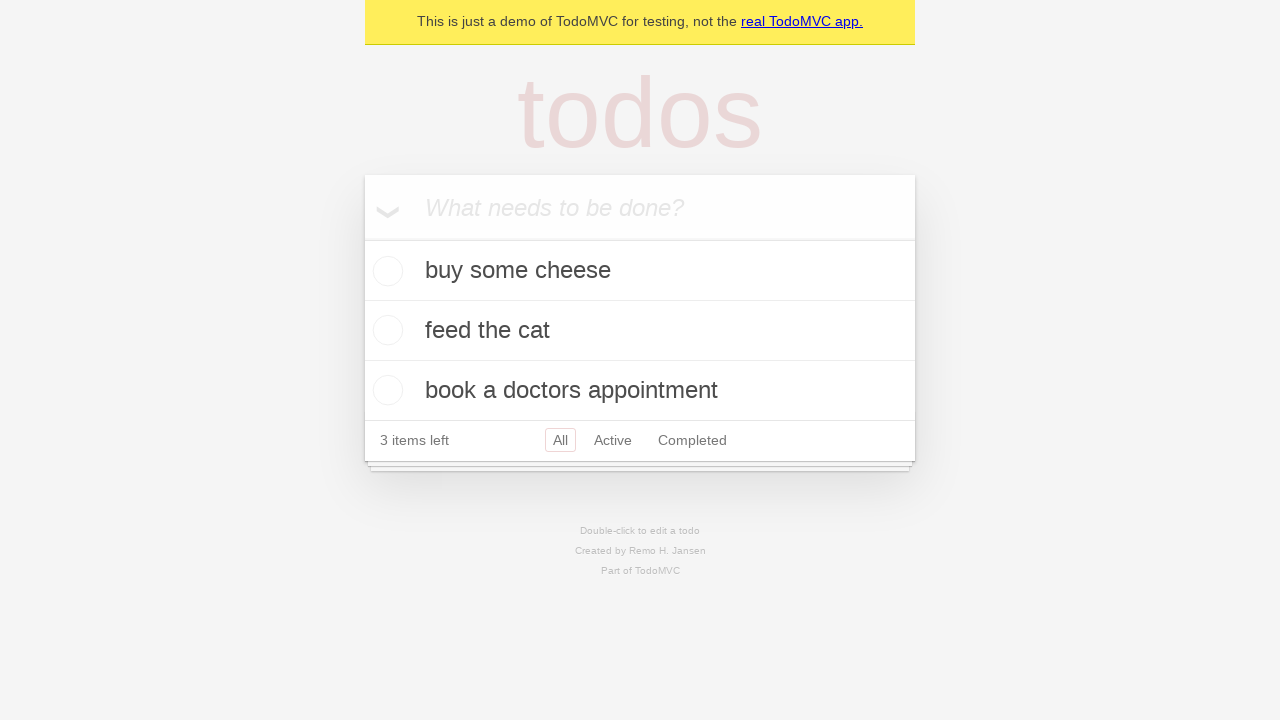

Checked the first todo item as completed at (385, 271) on .todo-list li .toggle >> nth=0
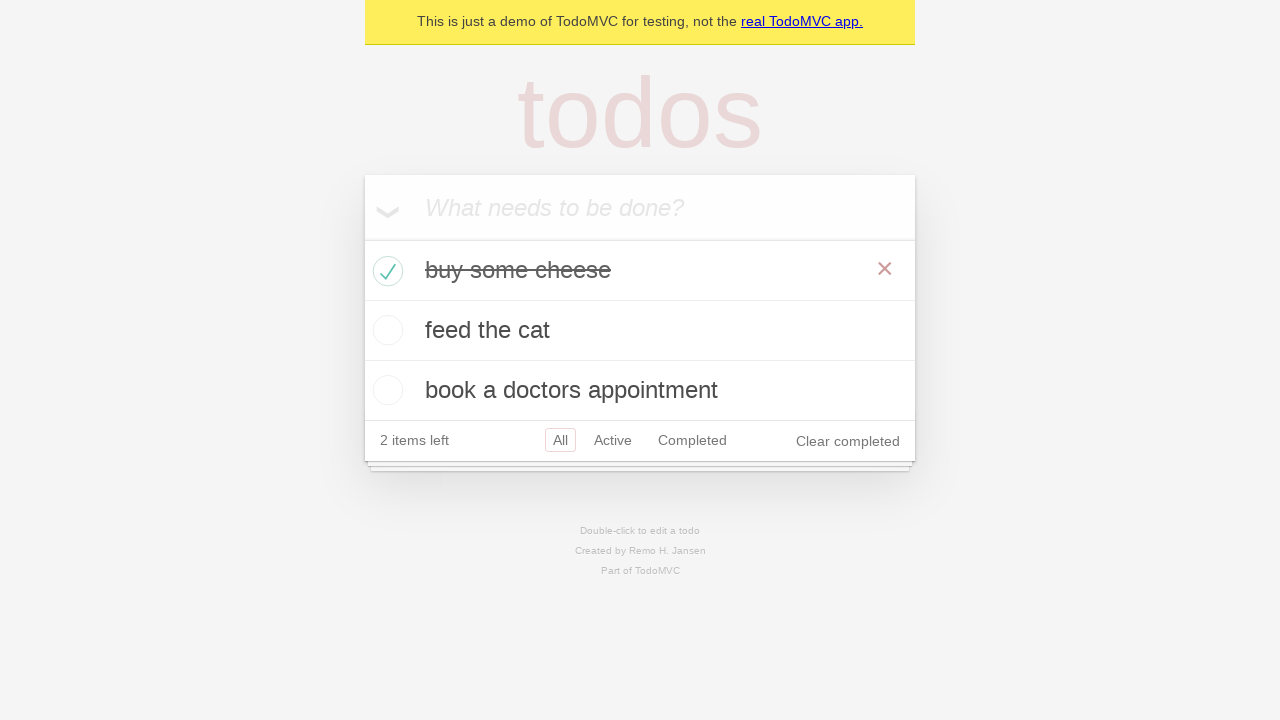

Clicked the 'Clear completed' button to remove completed items at (848, 441) on internal:role=button[name="Clear completed"i]
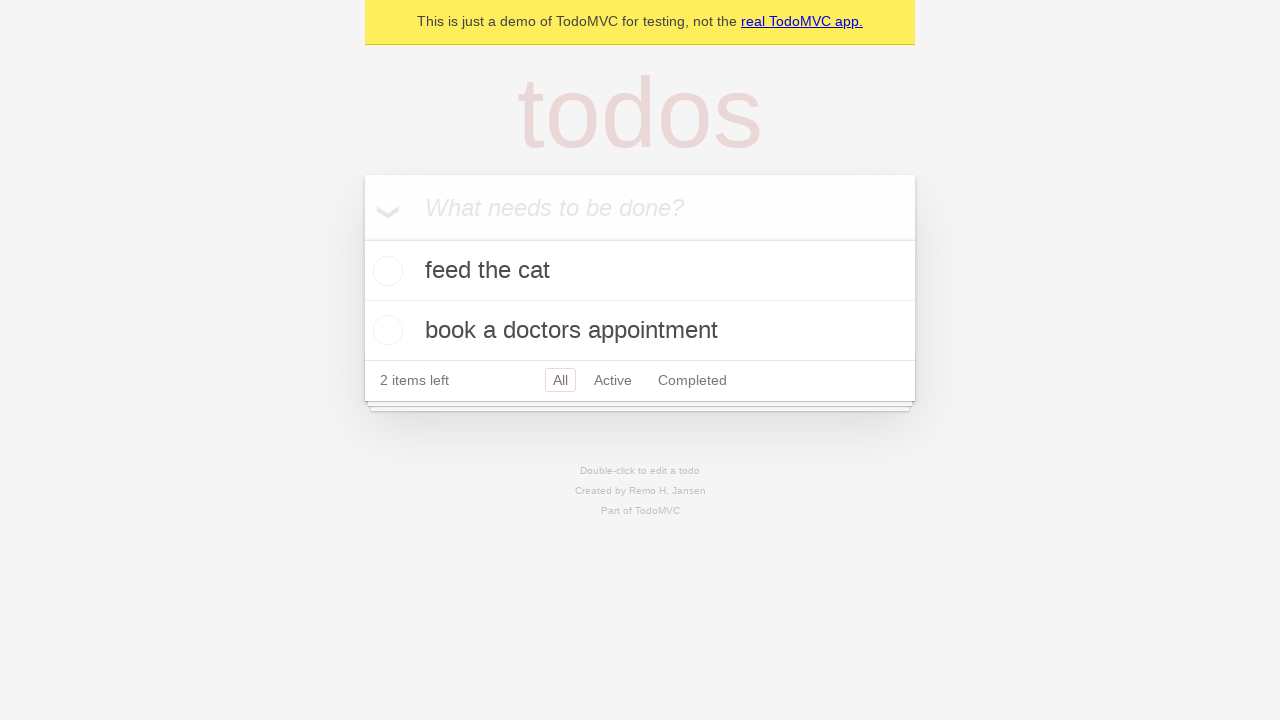

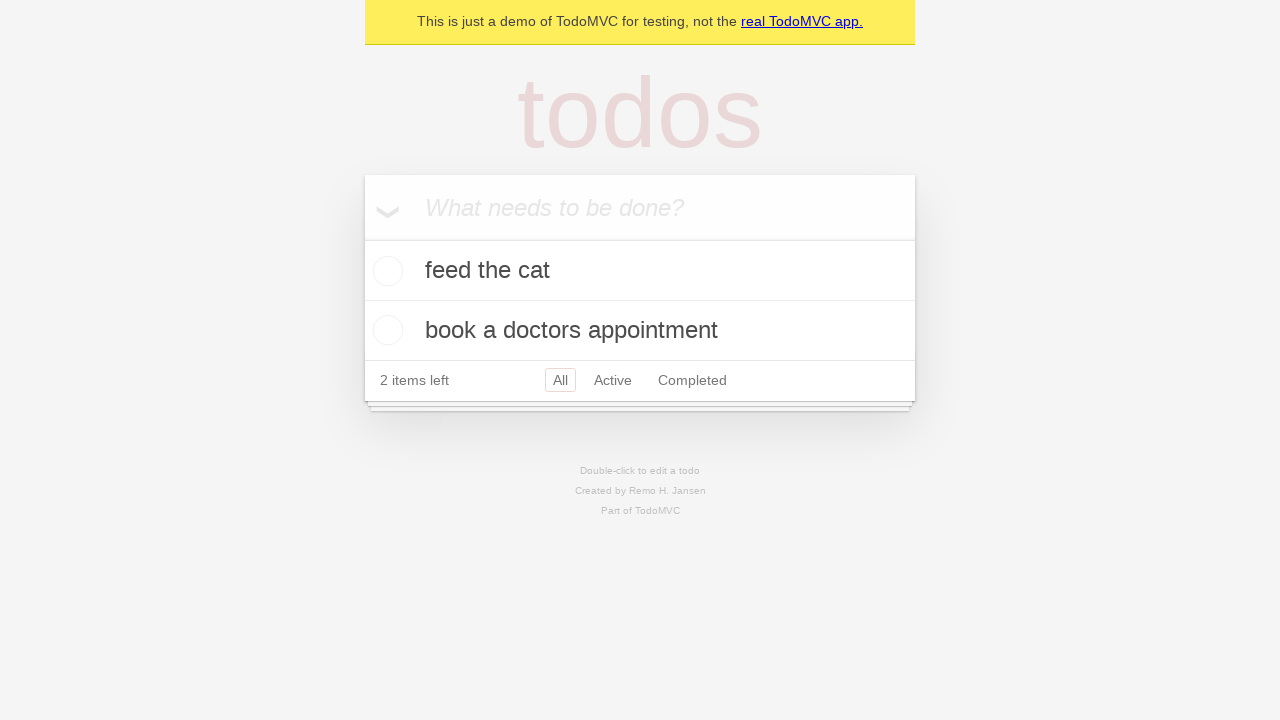